Navigates to the Rahul Shetty Academy homepage and verifies the page loads by checking the title and URL are accessible.

Starting URL: https://rahulshettyacademy.com

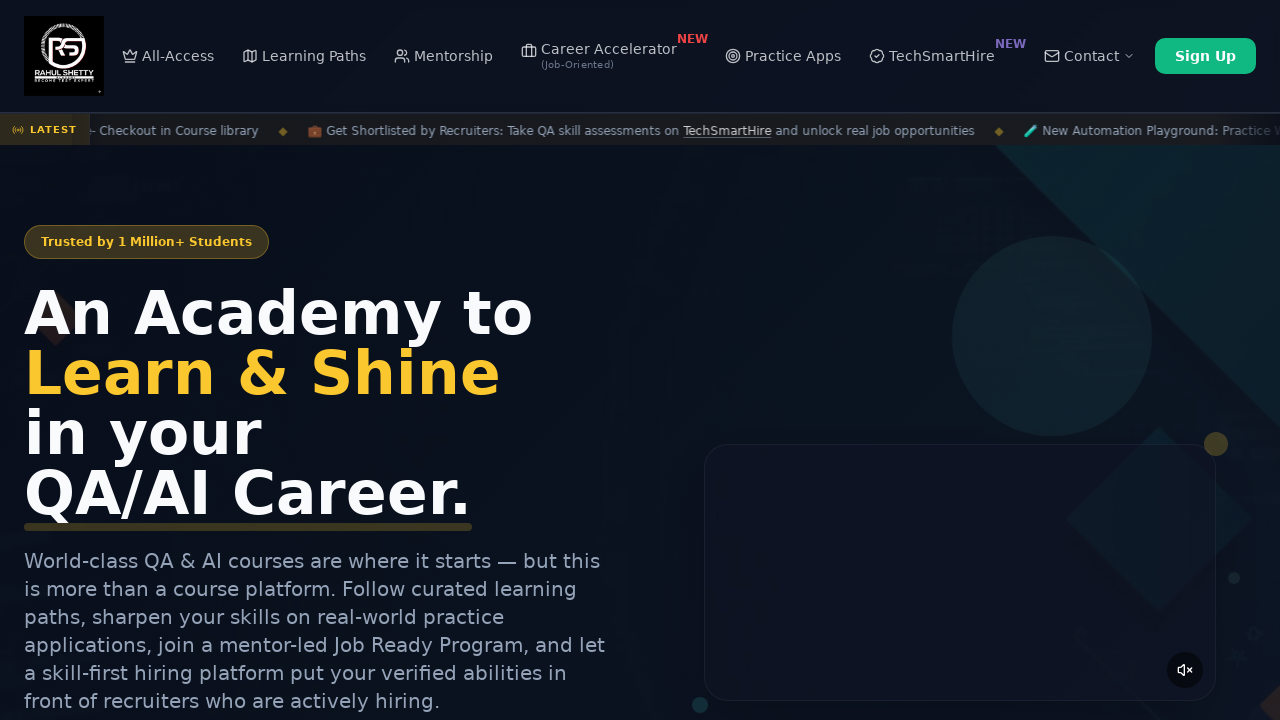

Waited for page to reach domcontentloaded state
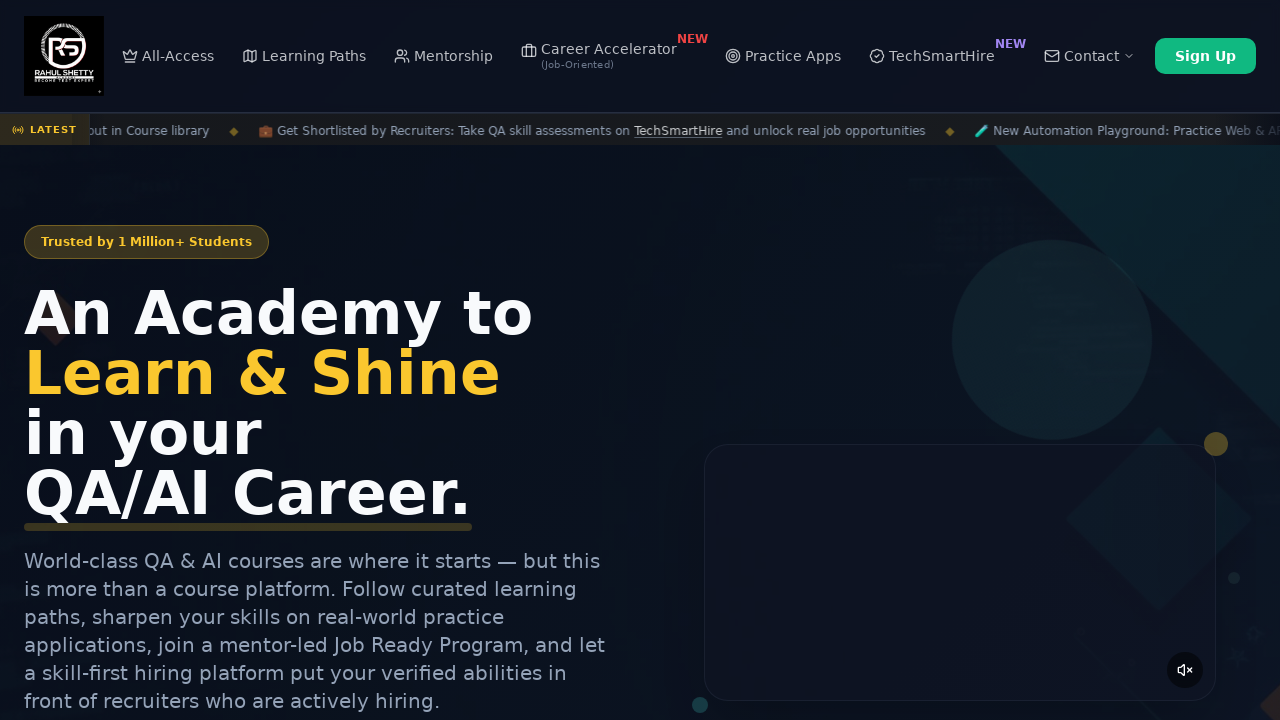

Verified page title is present and not None
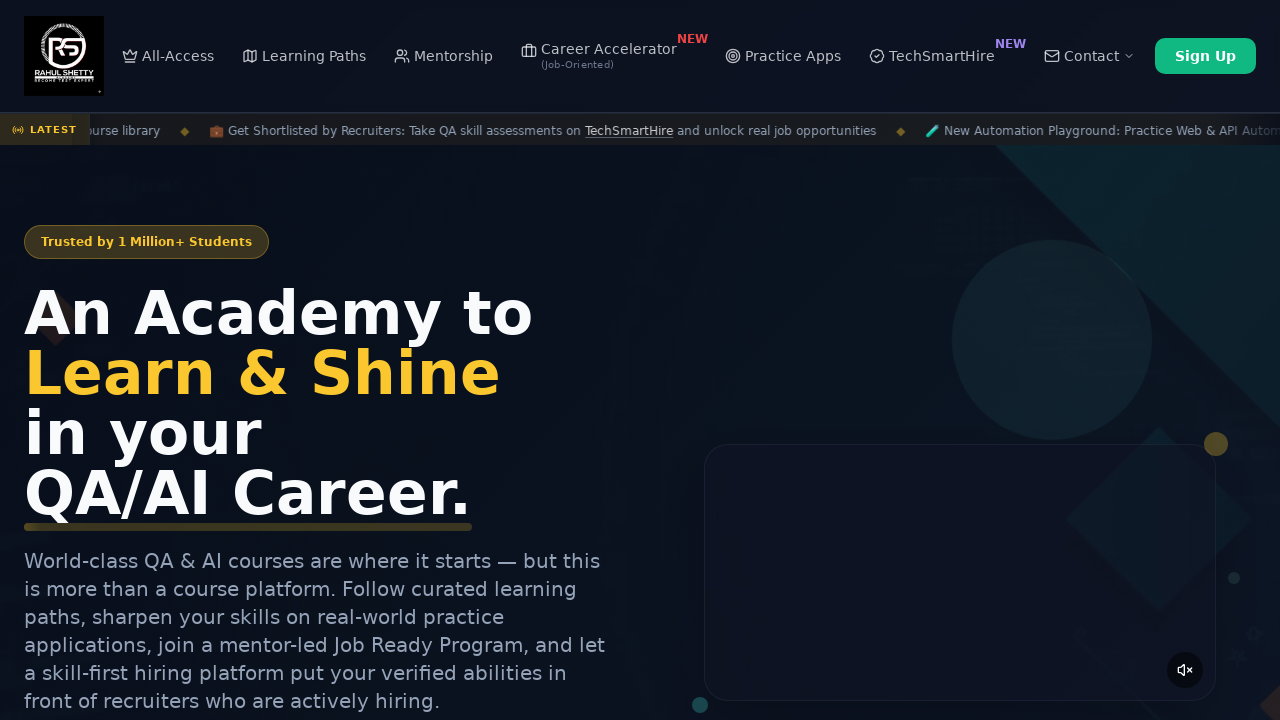

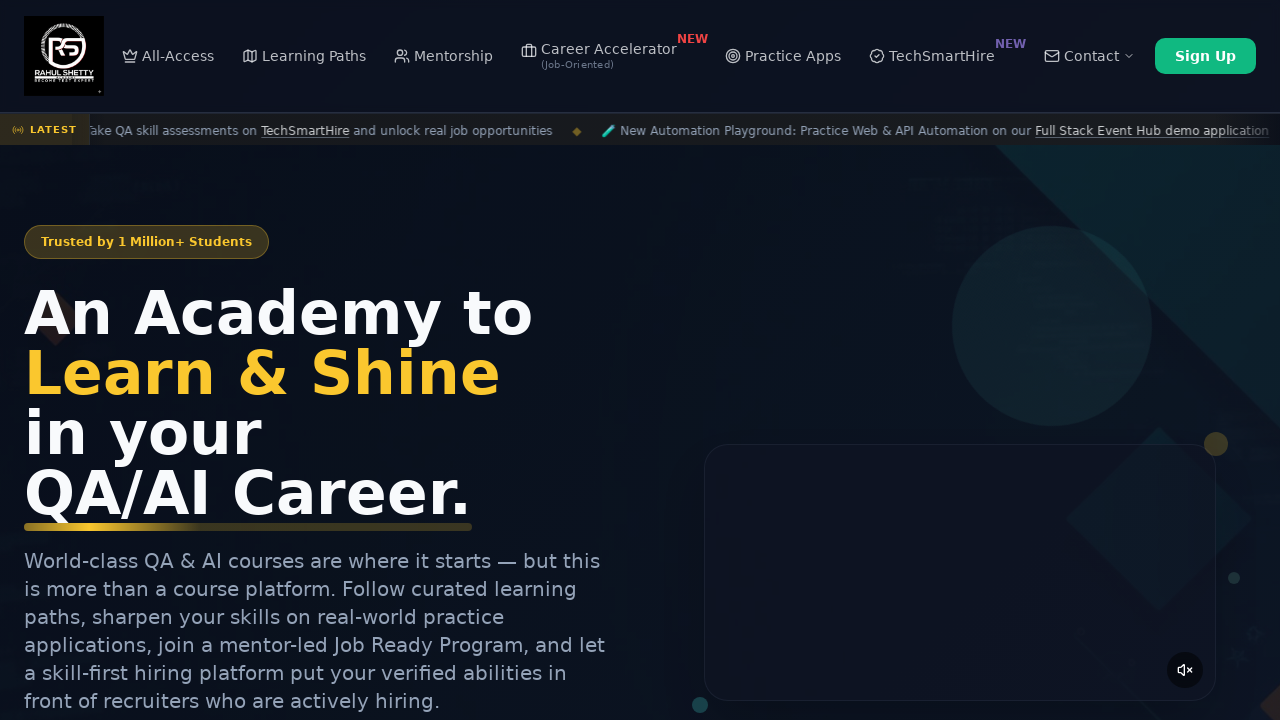